Tests form submission on DemoQA practice form by filling out required fields (name, gender, phone) and verifying the submitted data appears correctly in a modal dialog

Starting URL: https://demoqa.com/automation-practice-form

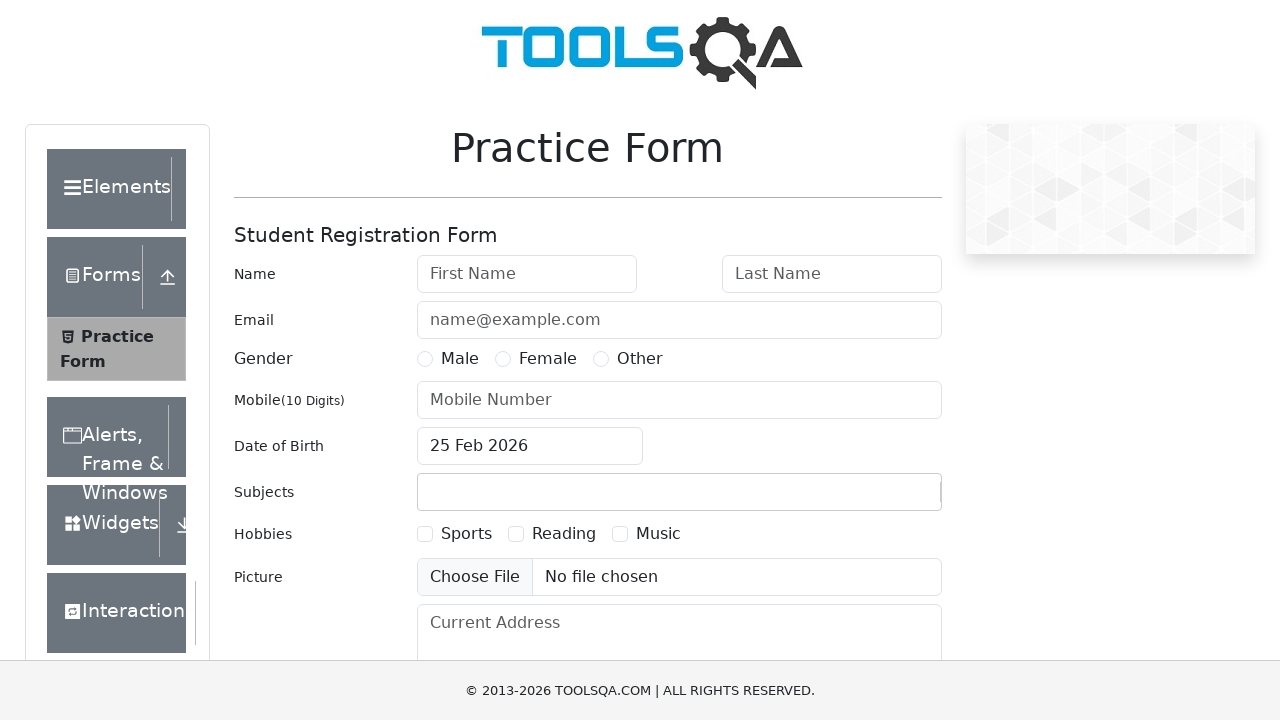

Attempted to submit empty form on #submit
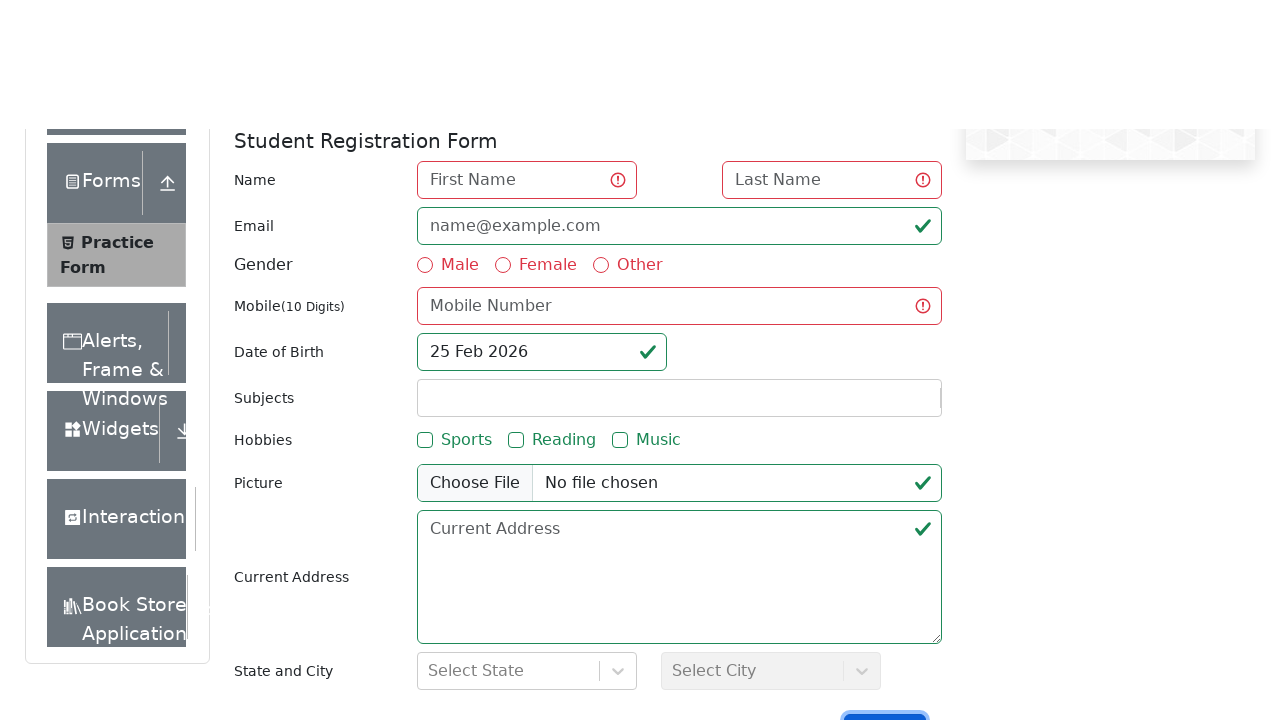

Filled first name field with 'Merlijn' on #firstName
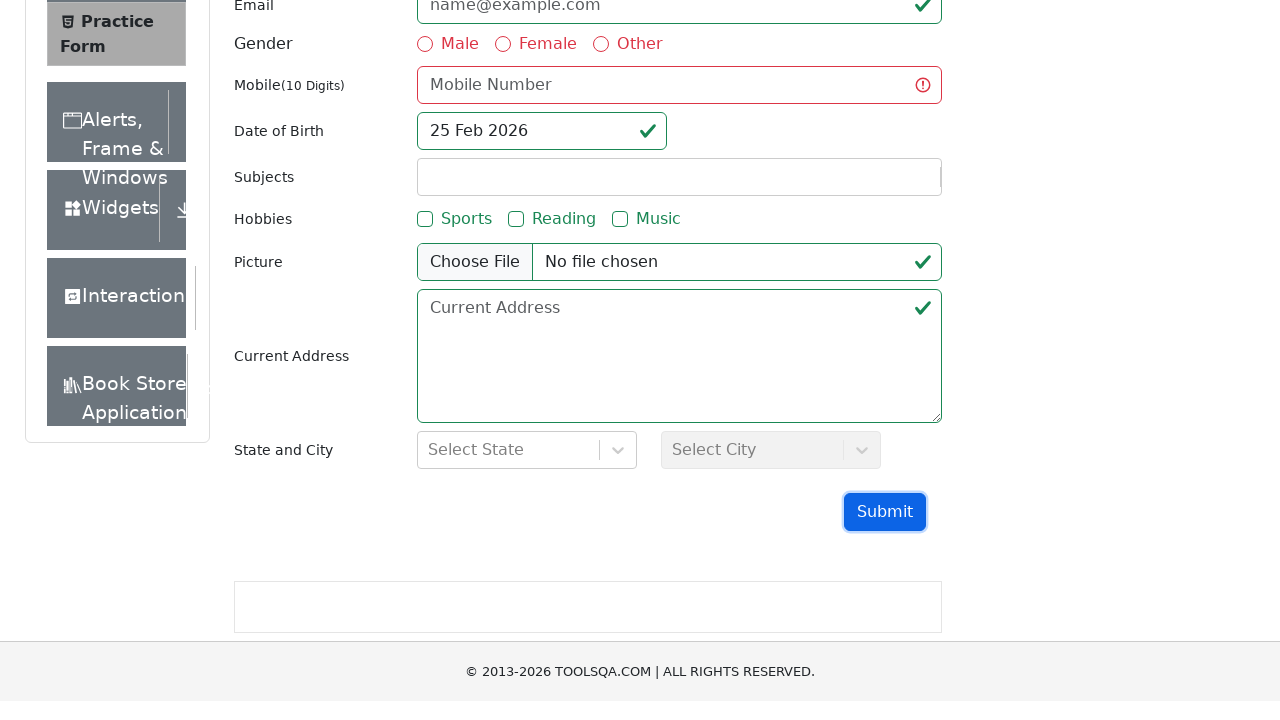

Filled last name field with 'Vanherck' on #lastName
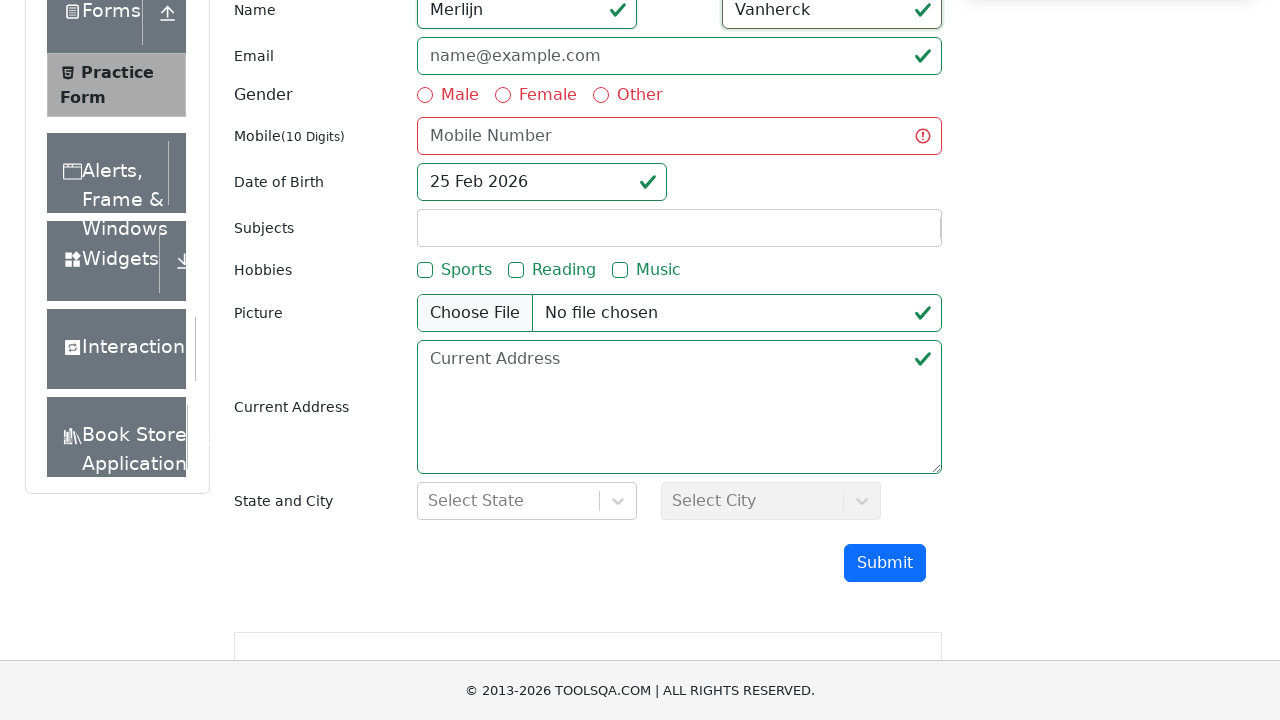

Selected 'Male' gender radio button at (460, 95) on xpath=//label[@for='gender-radio-1']
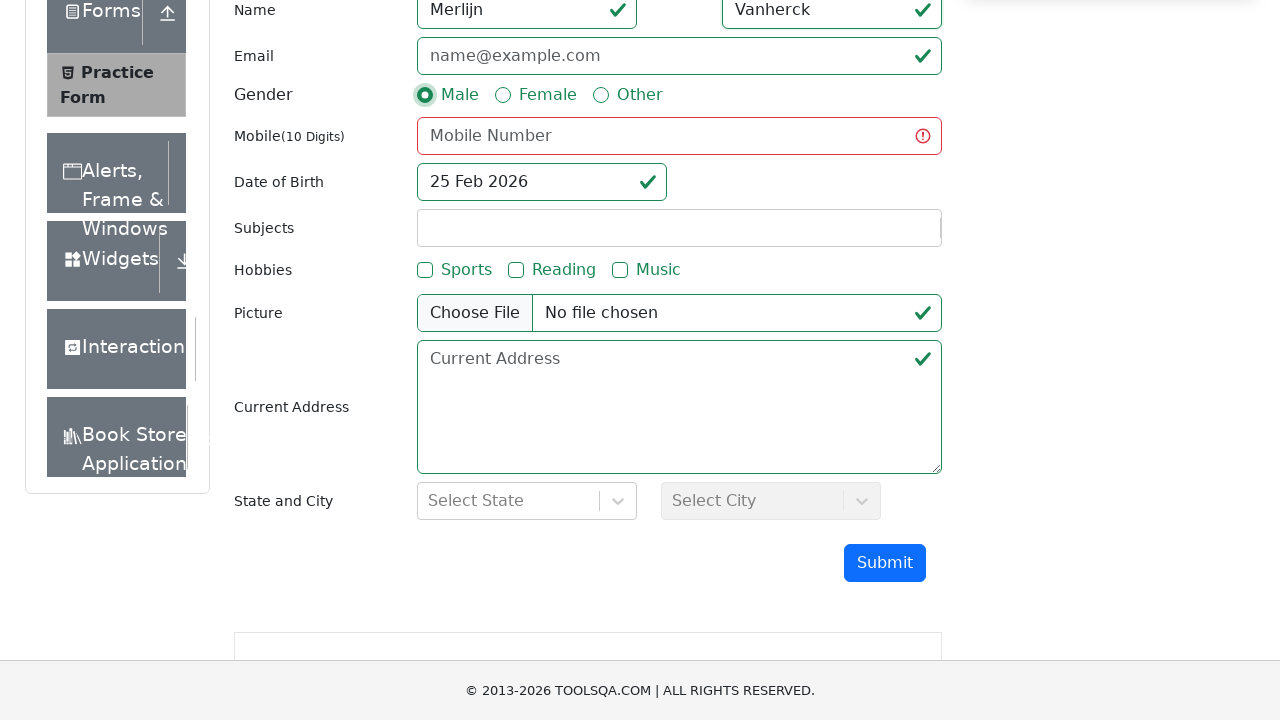

Filled phone number field with '4897652316' on #userNumber
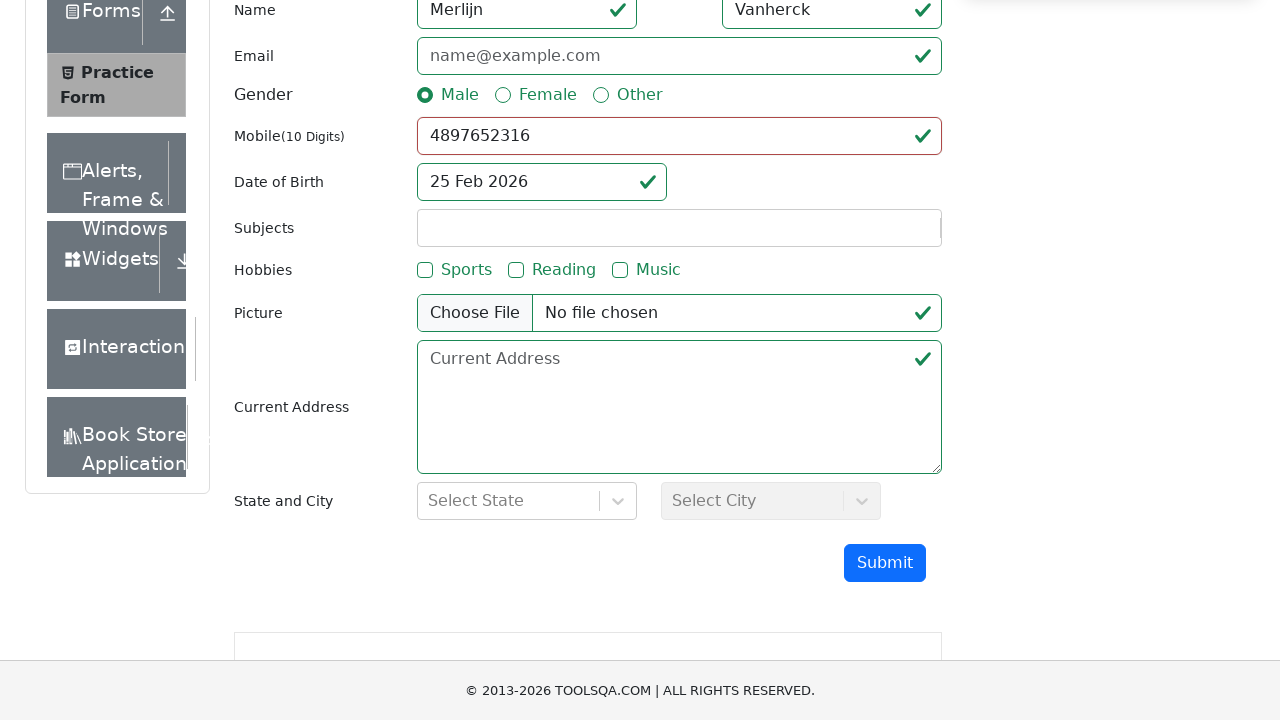

Submitted the form on #submit
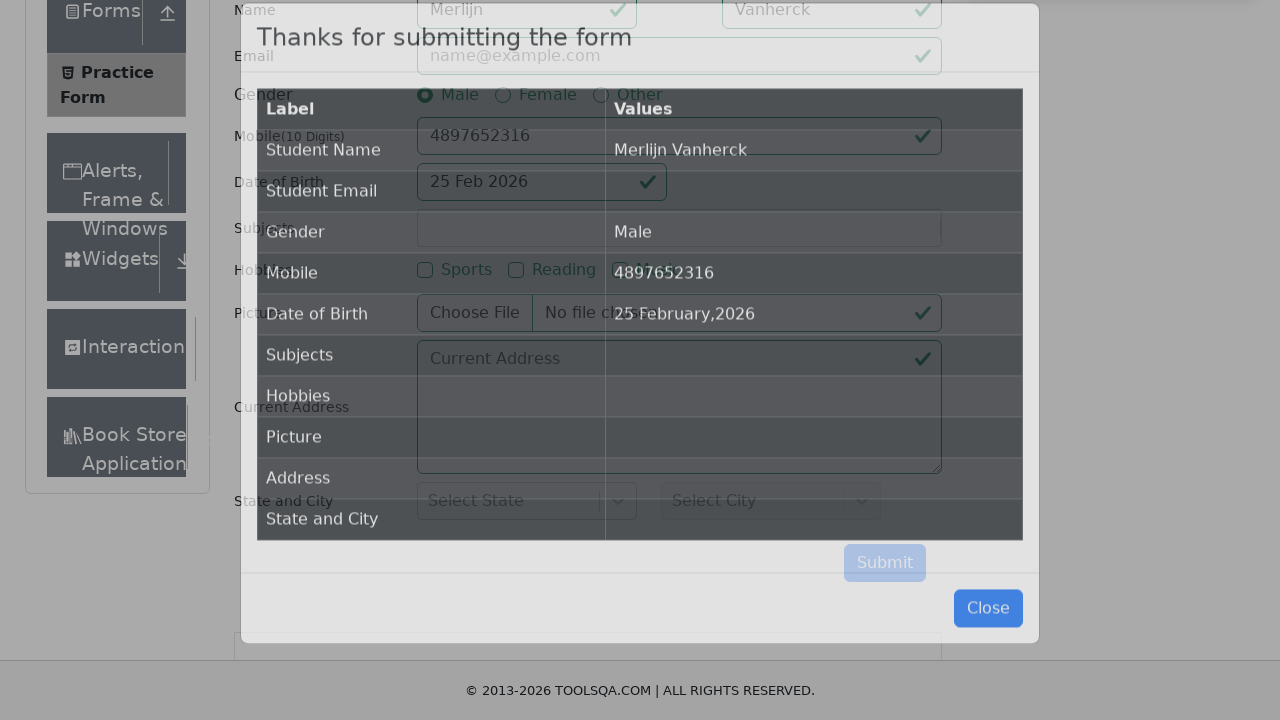

Modal dialog appeared with submitted data
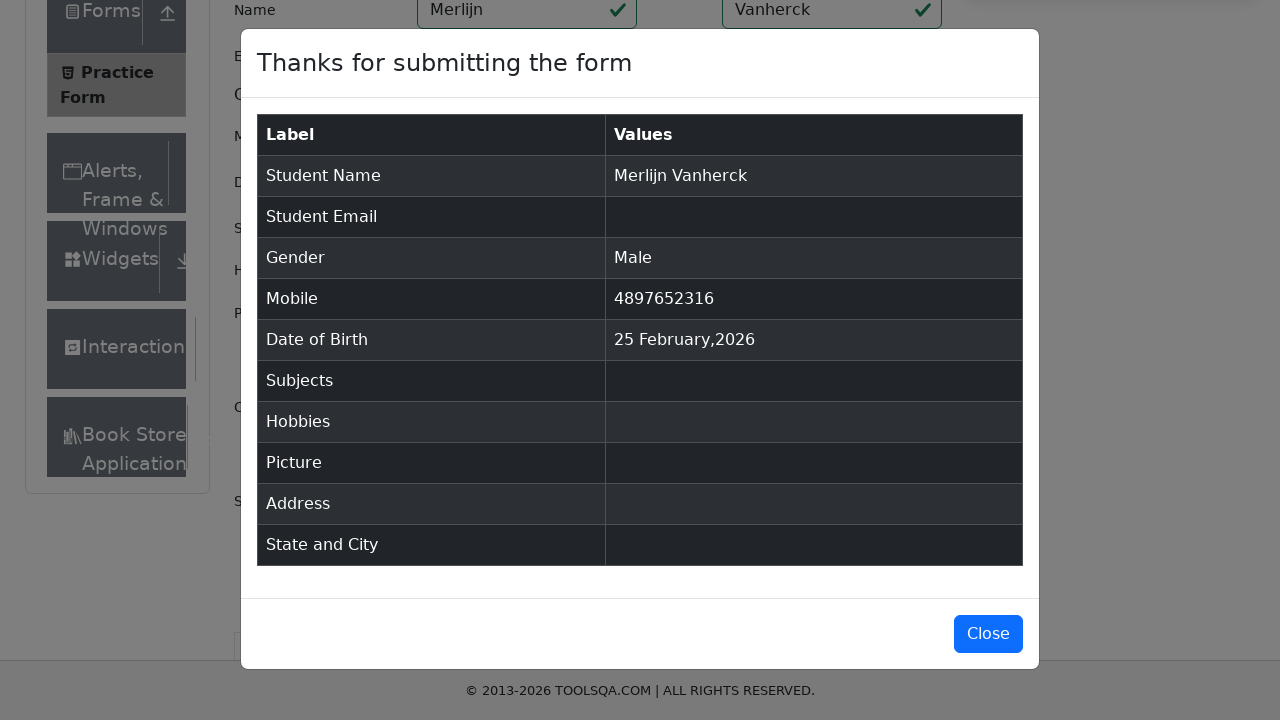

Verified full name 'Merlijn Vanherck' in modal
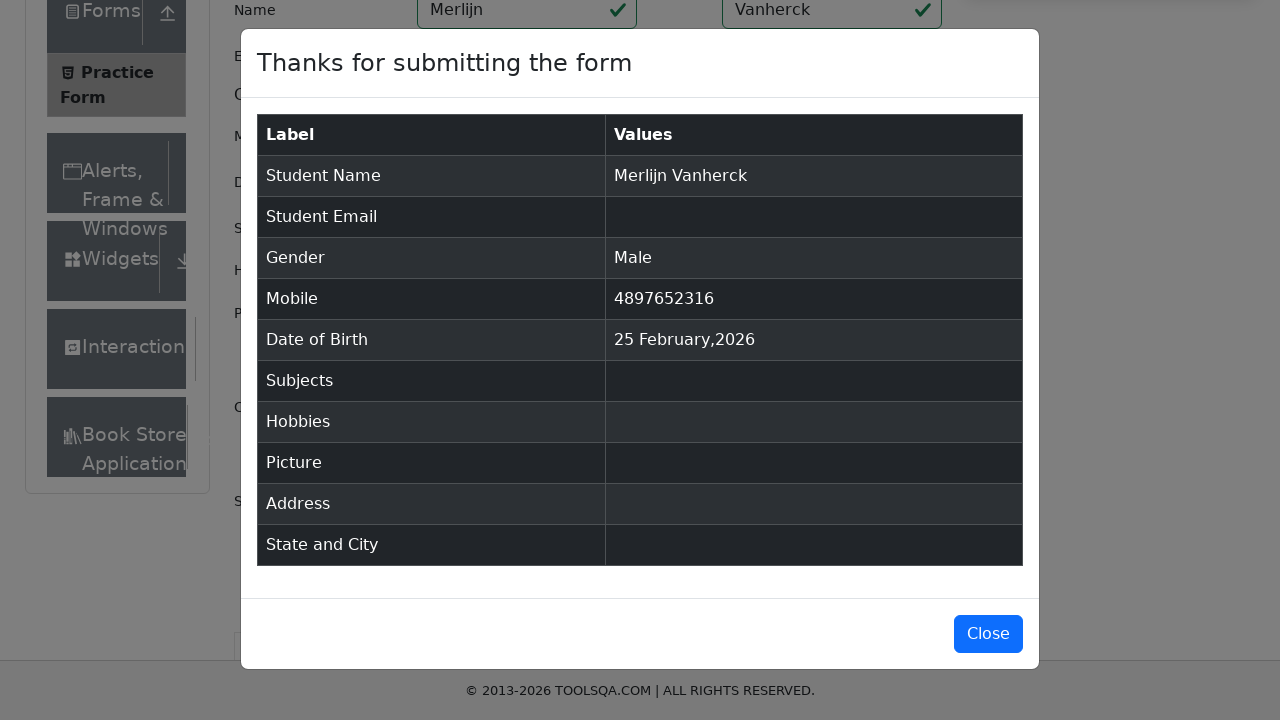

Verified gender 'Male' in modal
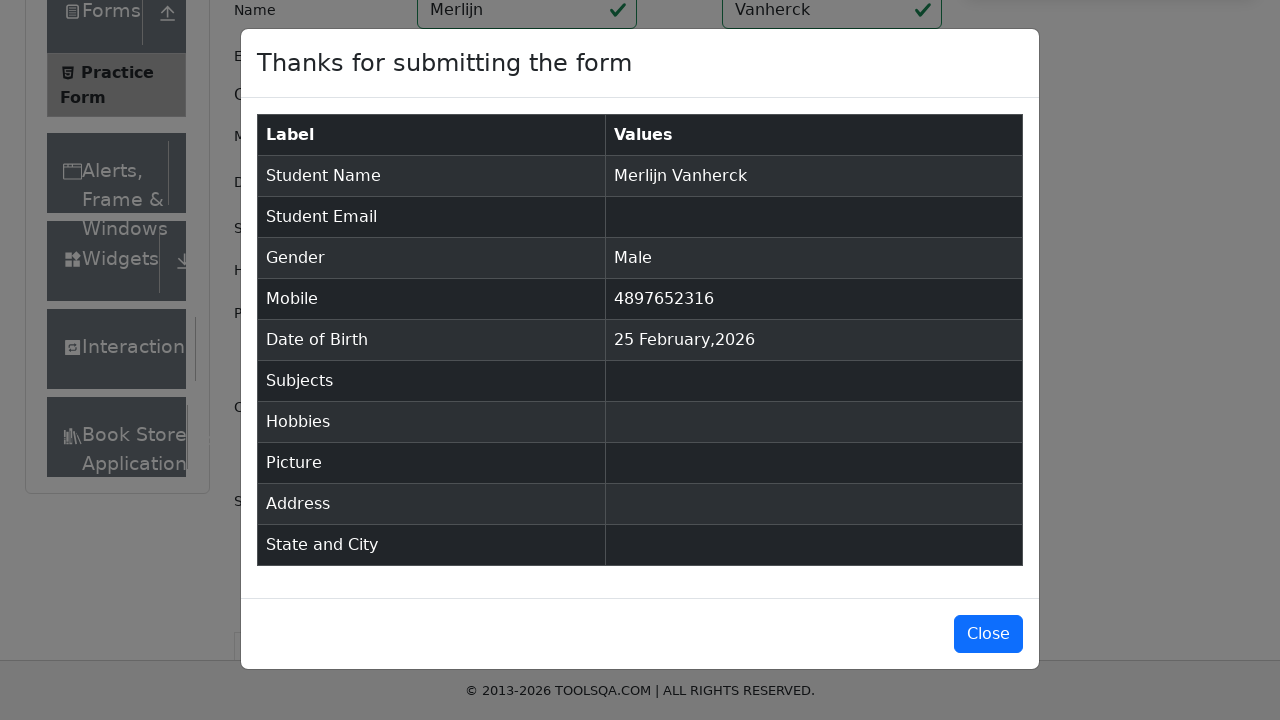

Verified phone number '4897652316' in modal
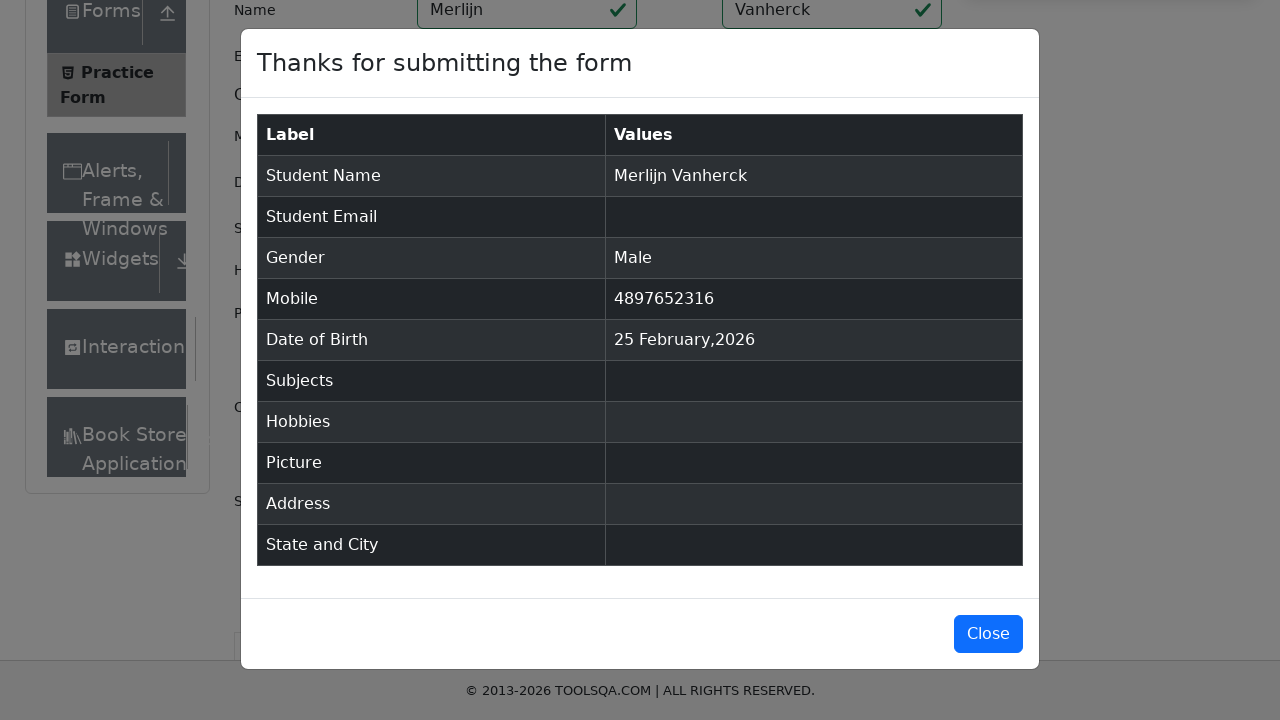

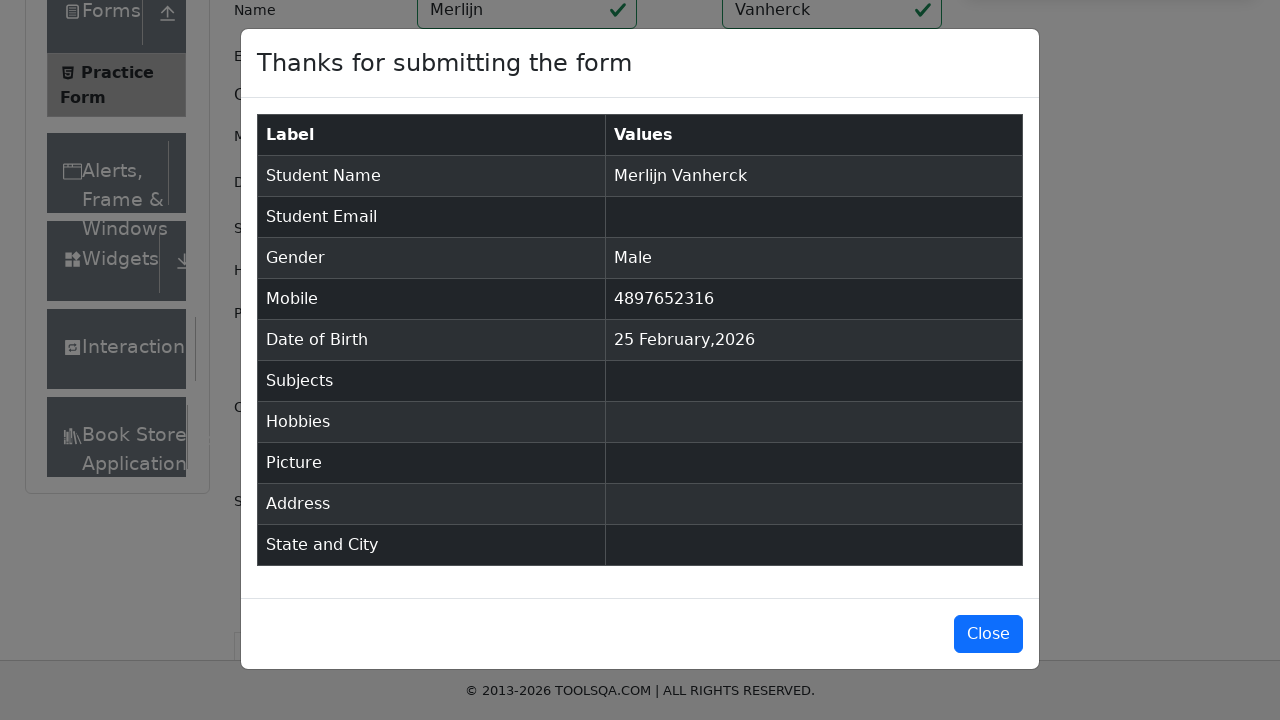